Tests web table functionality by selecting checkboxes for specific employees and retrieving their row information from the table

Starting URL: https://selectorshub.com/xpath-practice-page/

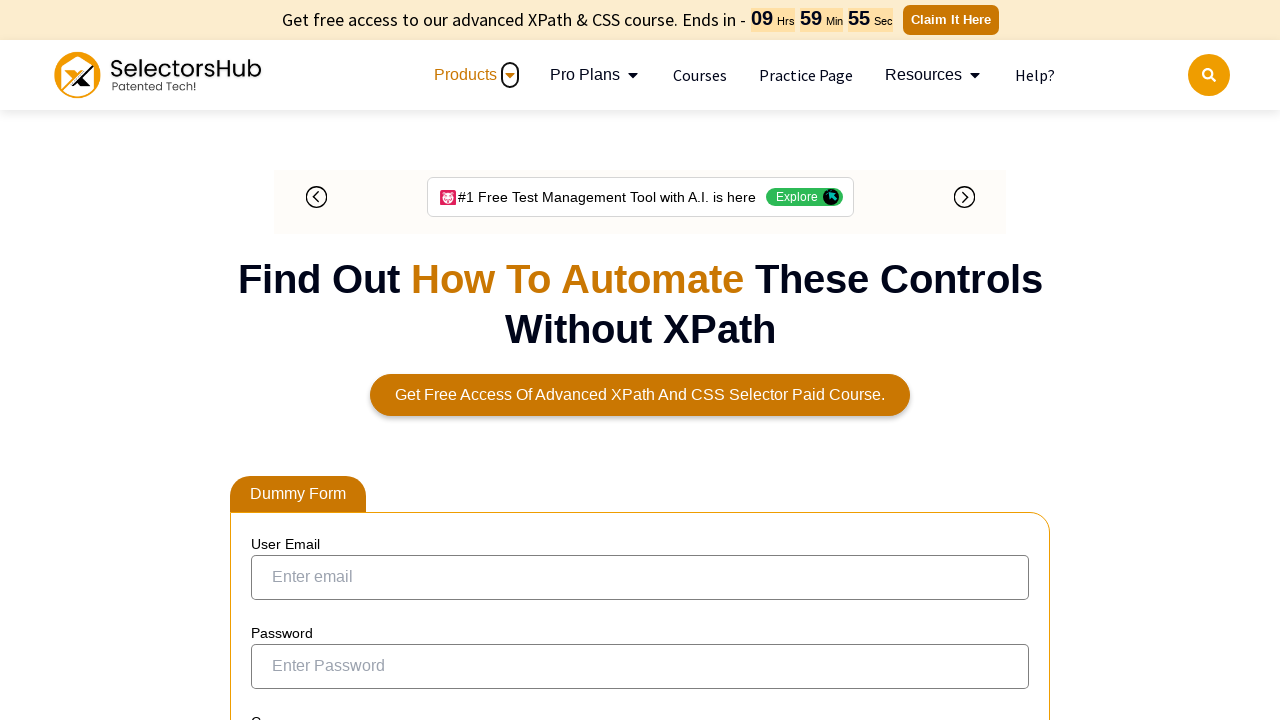

Selected checkbox for Joe.Root at (274, 353) on xpath=//a[text()='Joe.Root']//parent::td//preceding-sibling::td/input[@type='che
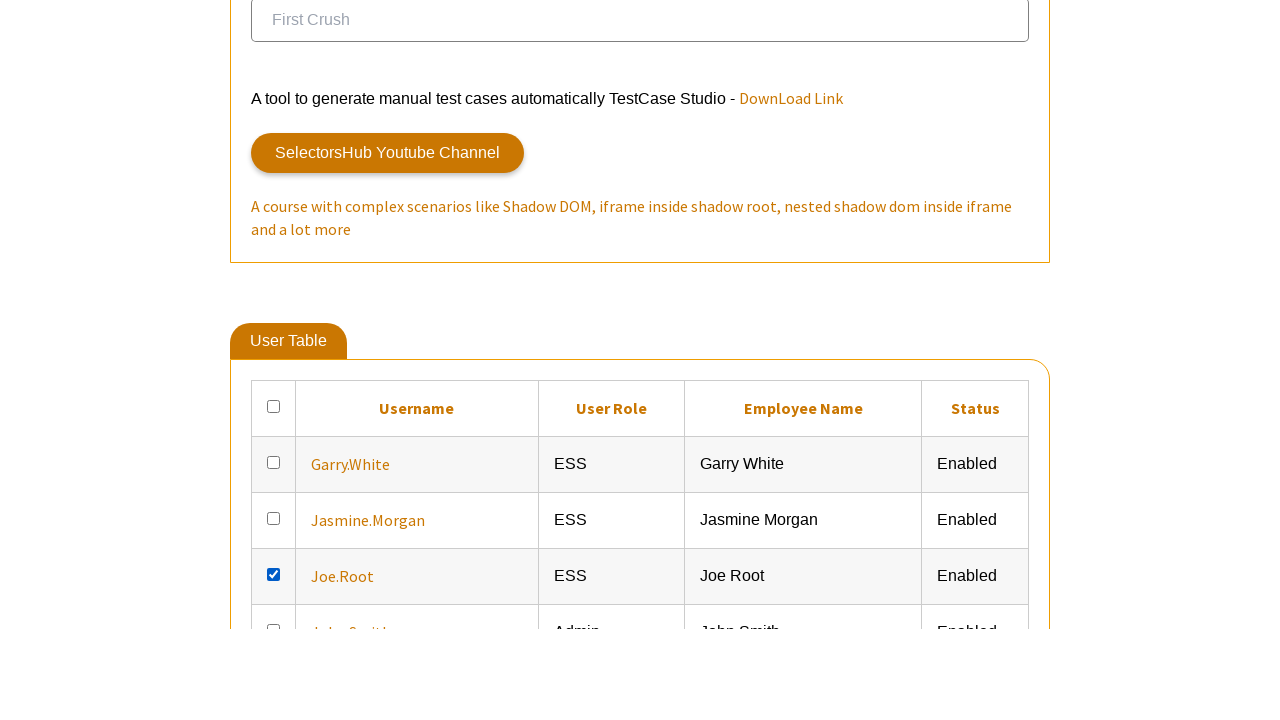

Selected checkbox for John.Smith at (274, 360) on xpath=//a[text()='John.Smith']//parent::td//preceding-sibling::td/input[@type='c
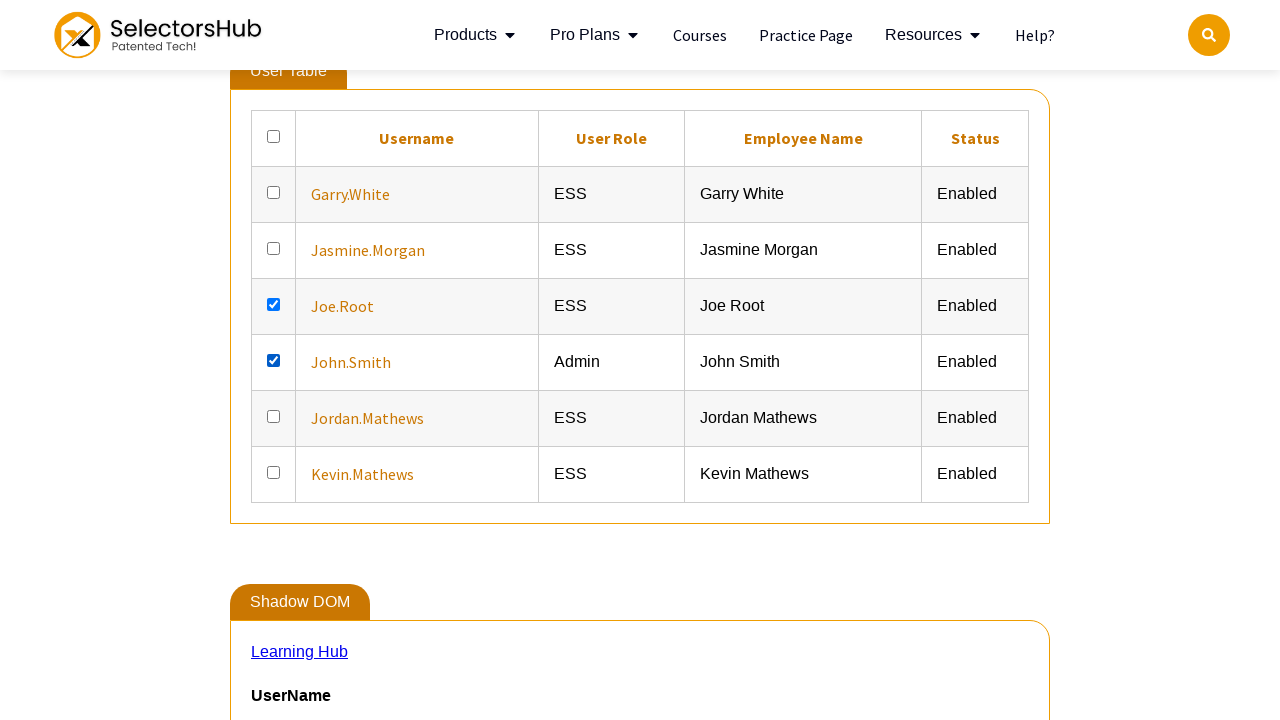

Selected checkbox for Garry.White at (274, 192) on xpath=//a[text()='Garry.White']//parent::td//preceding-sibling::td/input[@type='
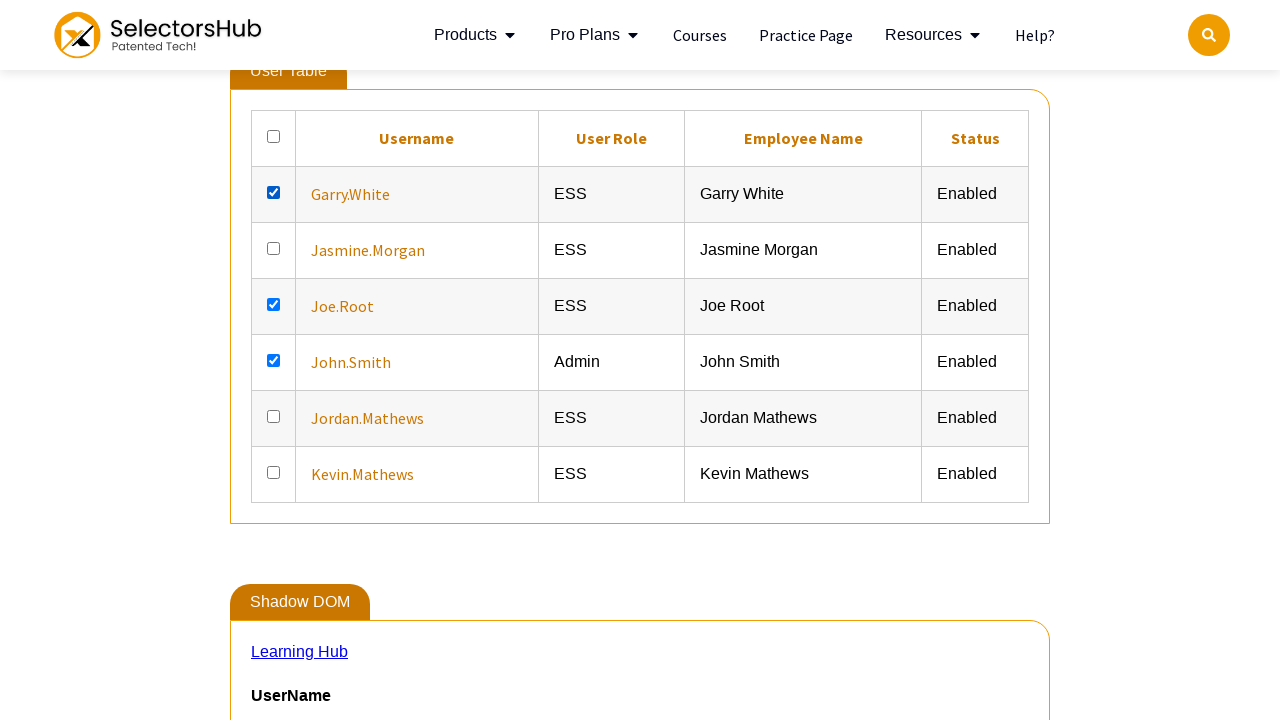

Verified row information is present for Joe.Root
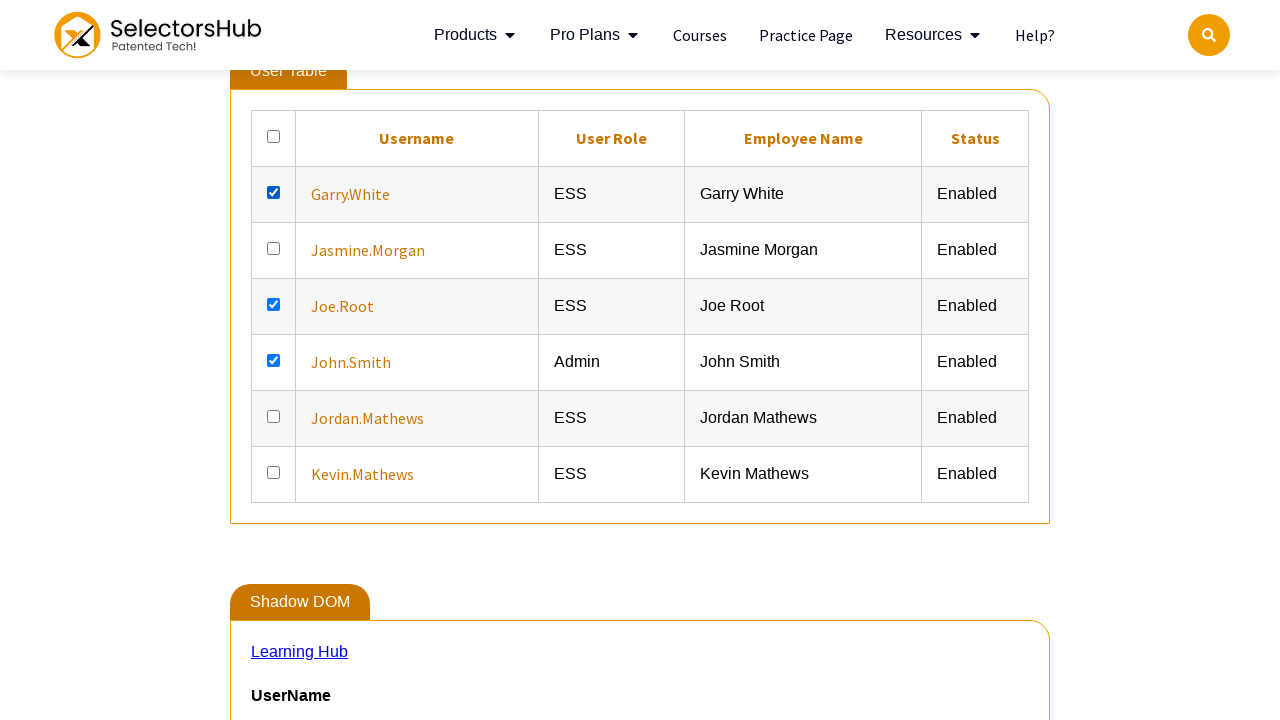

Verified row information is present for John.Smith
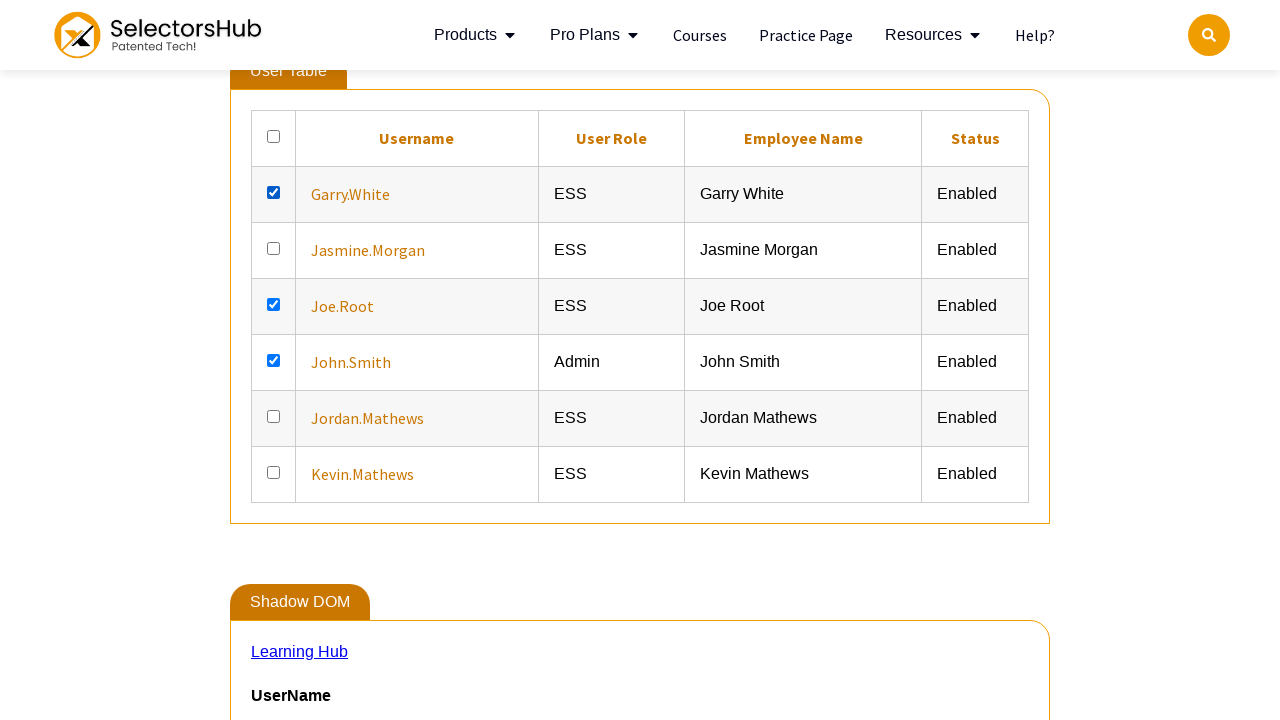

Verified row information is present for Garry.White
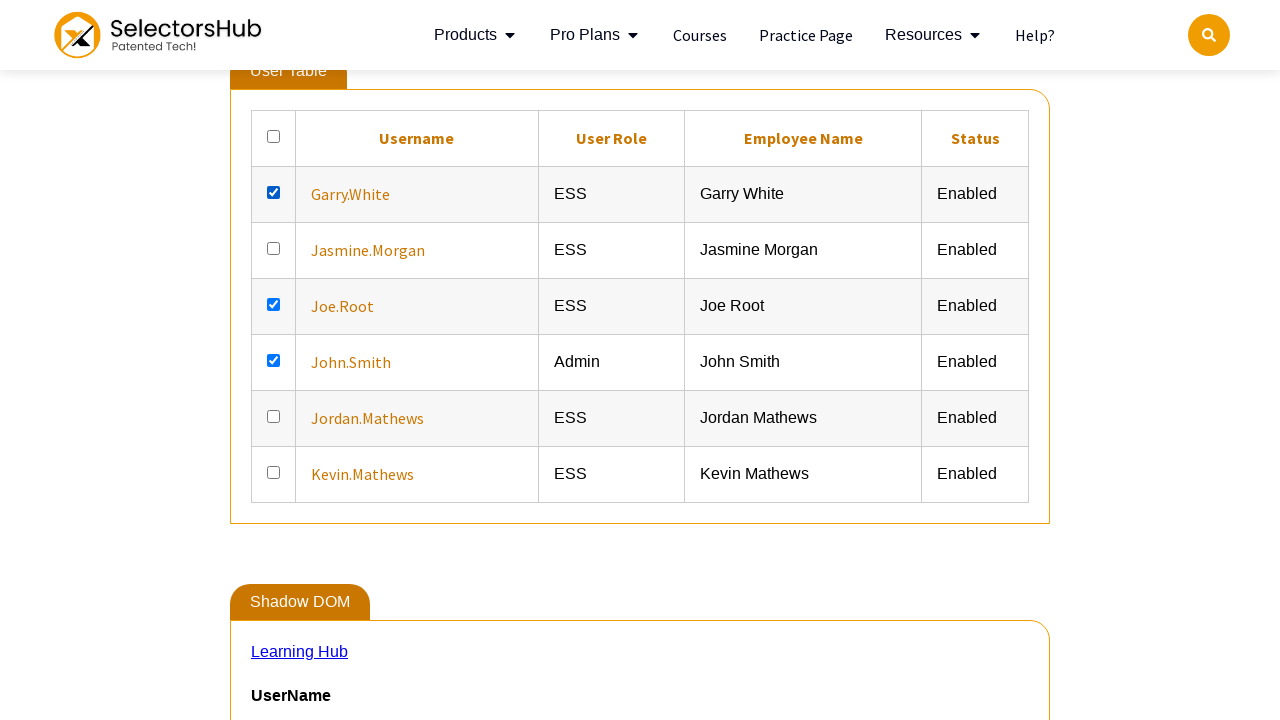

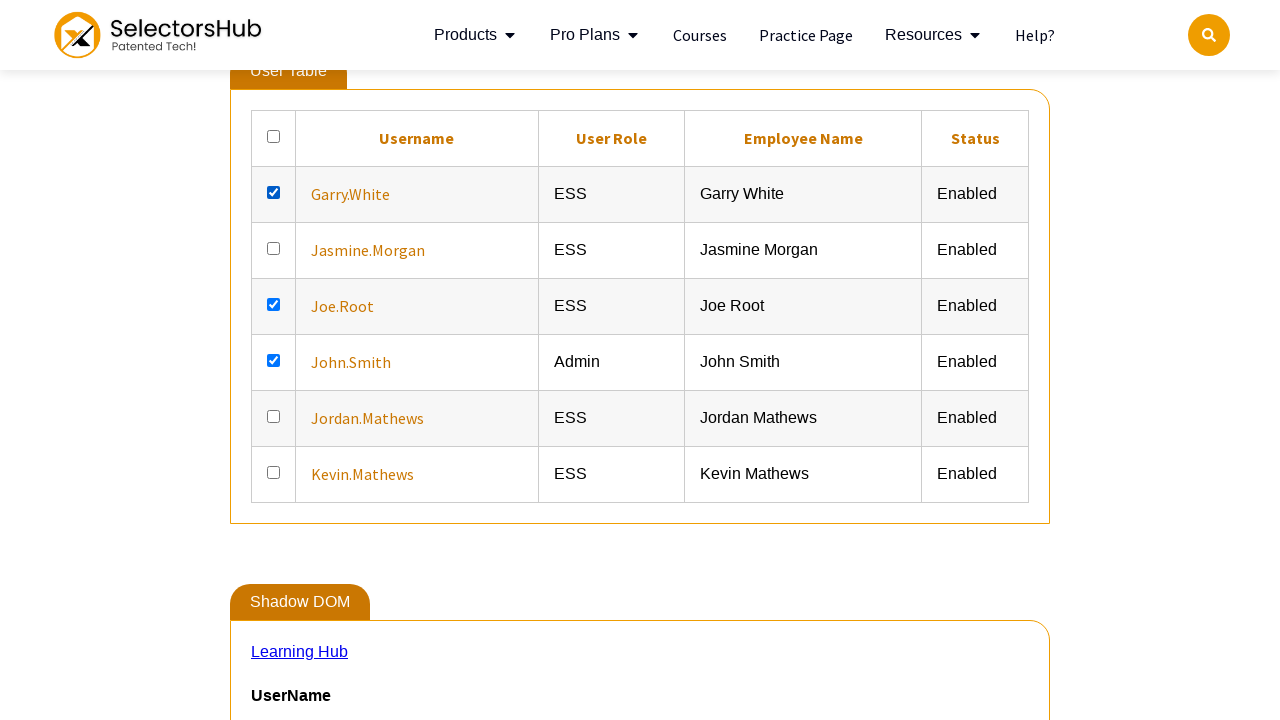